Tests opening a modal by clicking a button and then closing it

Starting URL: https://formy-project.herokuapp.com/modal

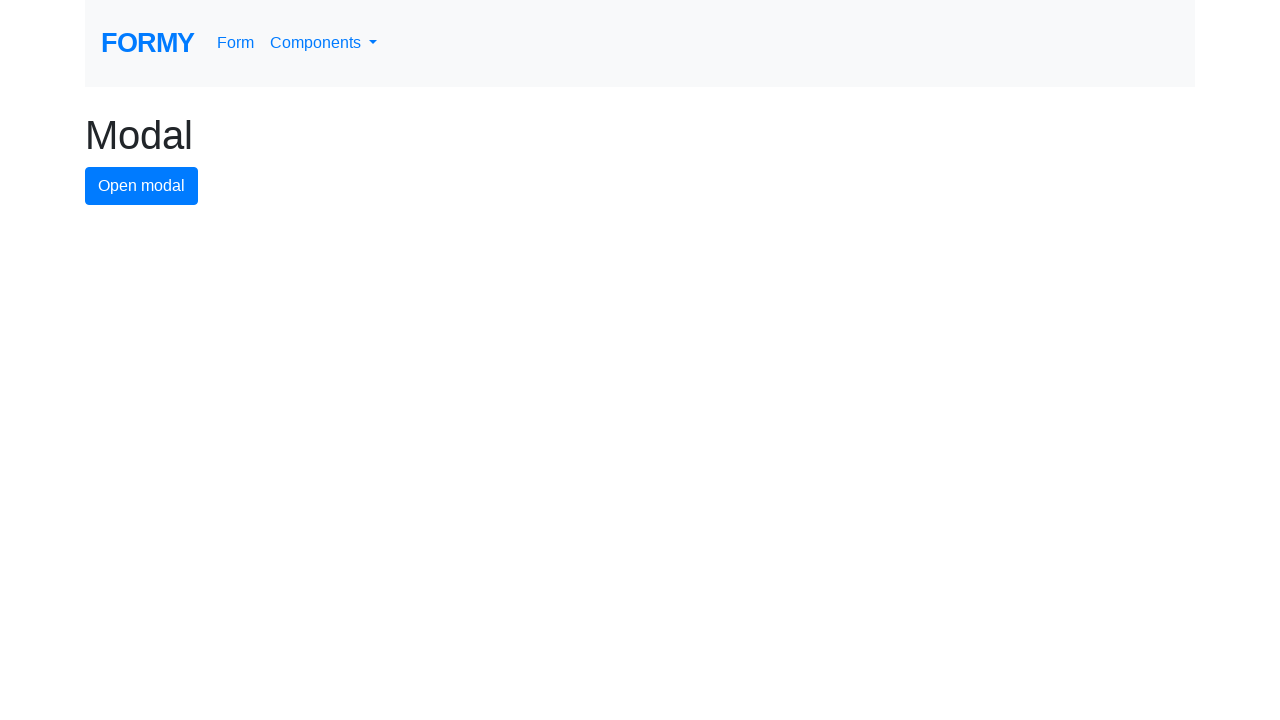

Clicked button to open modal at (142, 186) on #modal-button
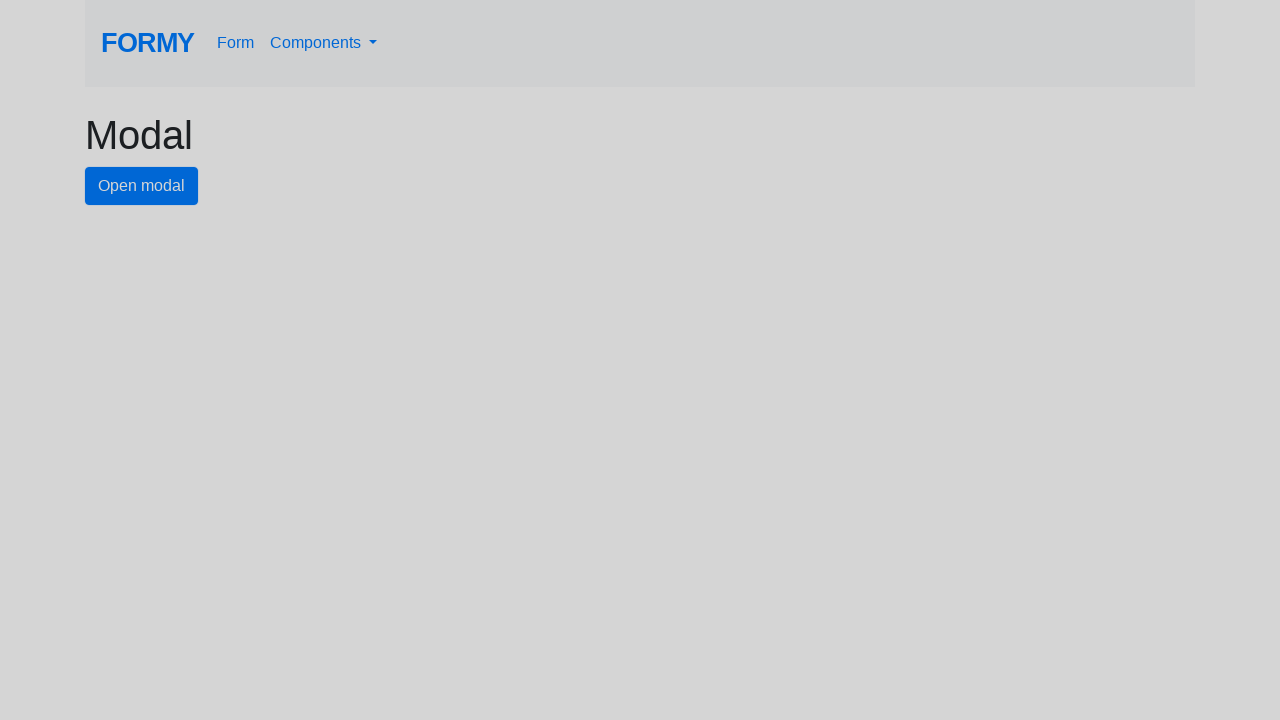

Close button became visible in modal
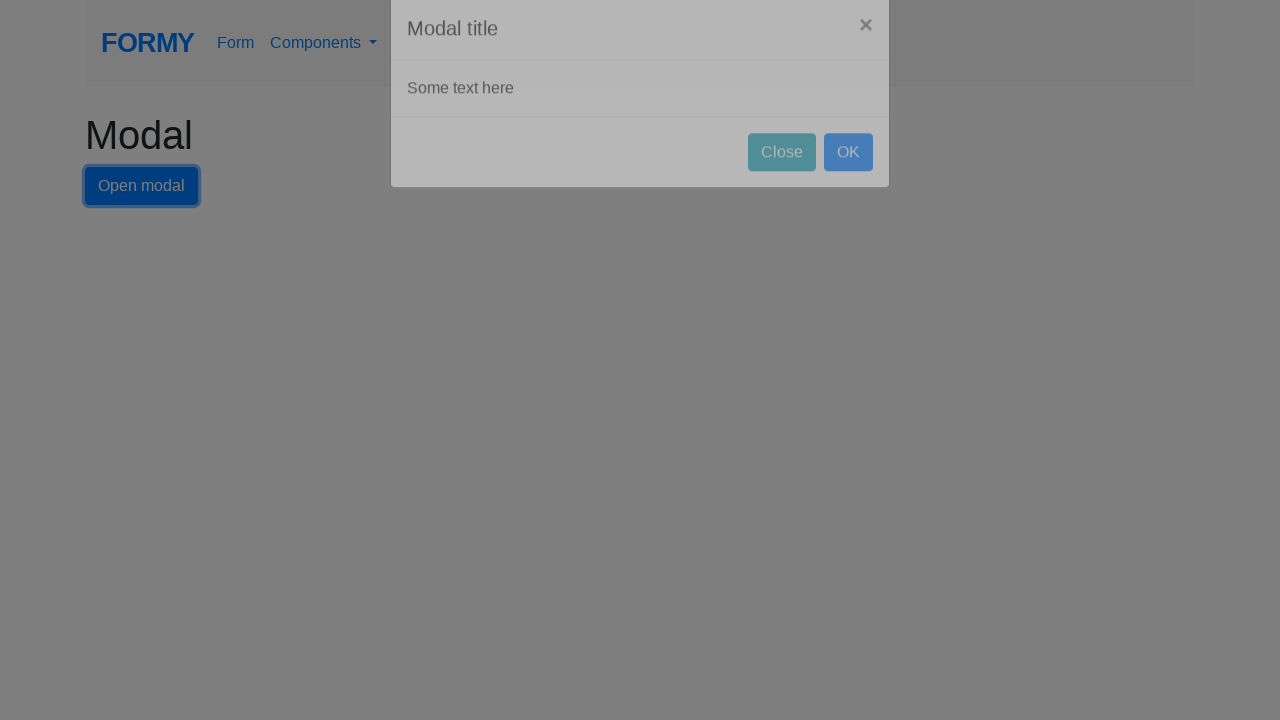

Clicked close button to dismiss modal at (782, 184) on #close-button
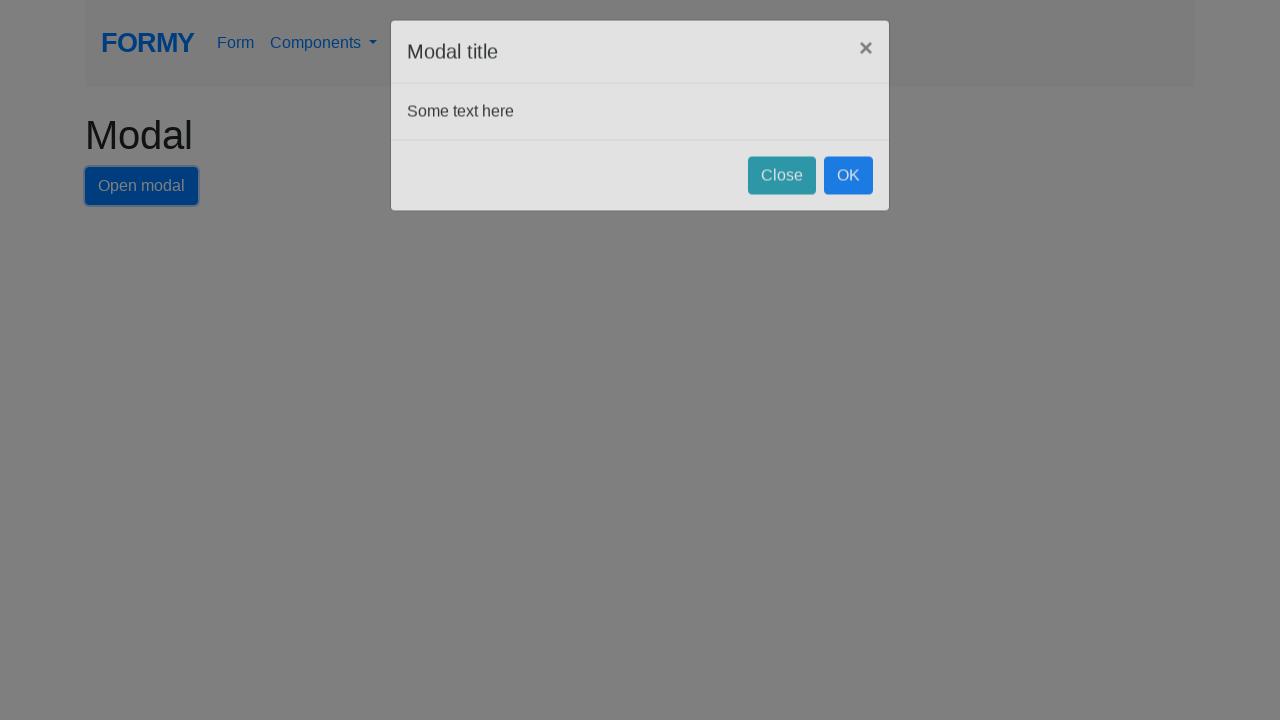

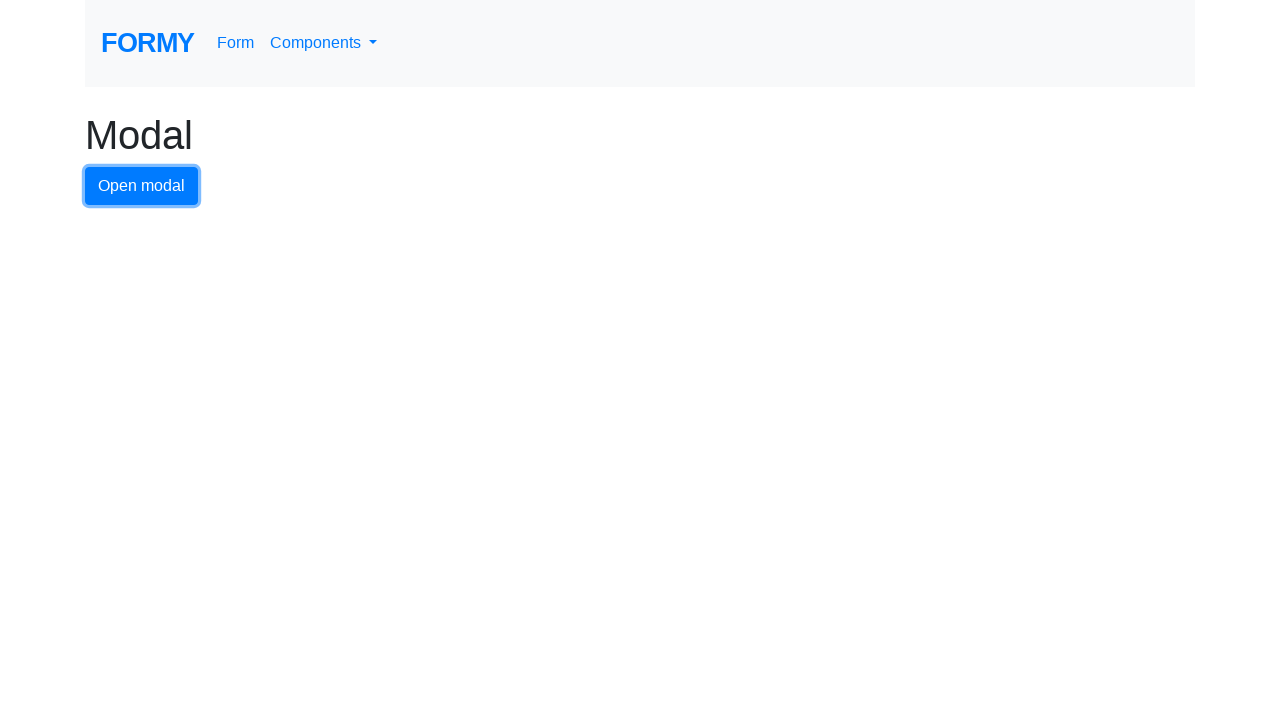